Tests checkbox functionality by clicking on two checkboxes to toggle their states

Starting URL: https://the-internet.herokuapp.com/checkboxes

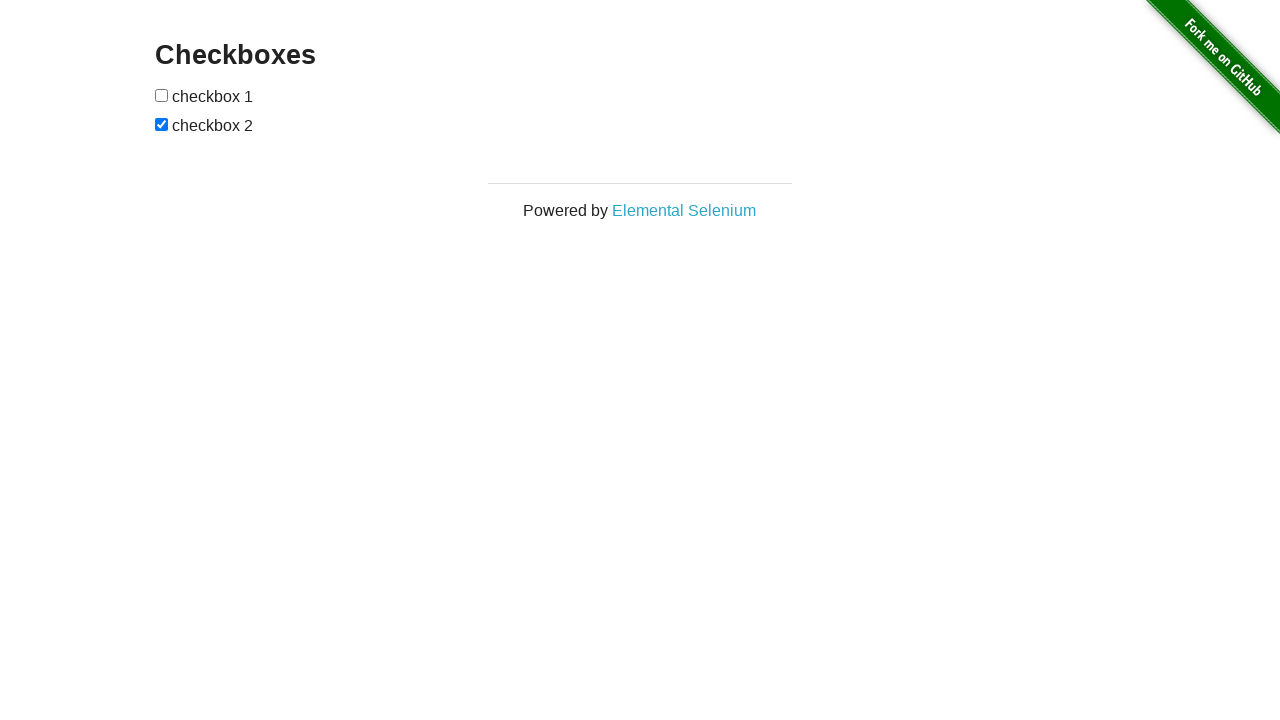

Clicked the first checkbox to toggle its state at (162, 95) on xpath=//*[@id='checkboxes']/input[1]
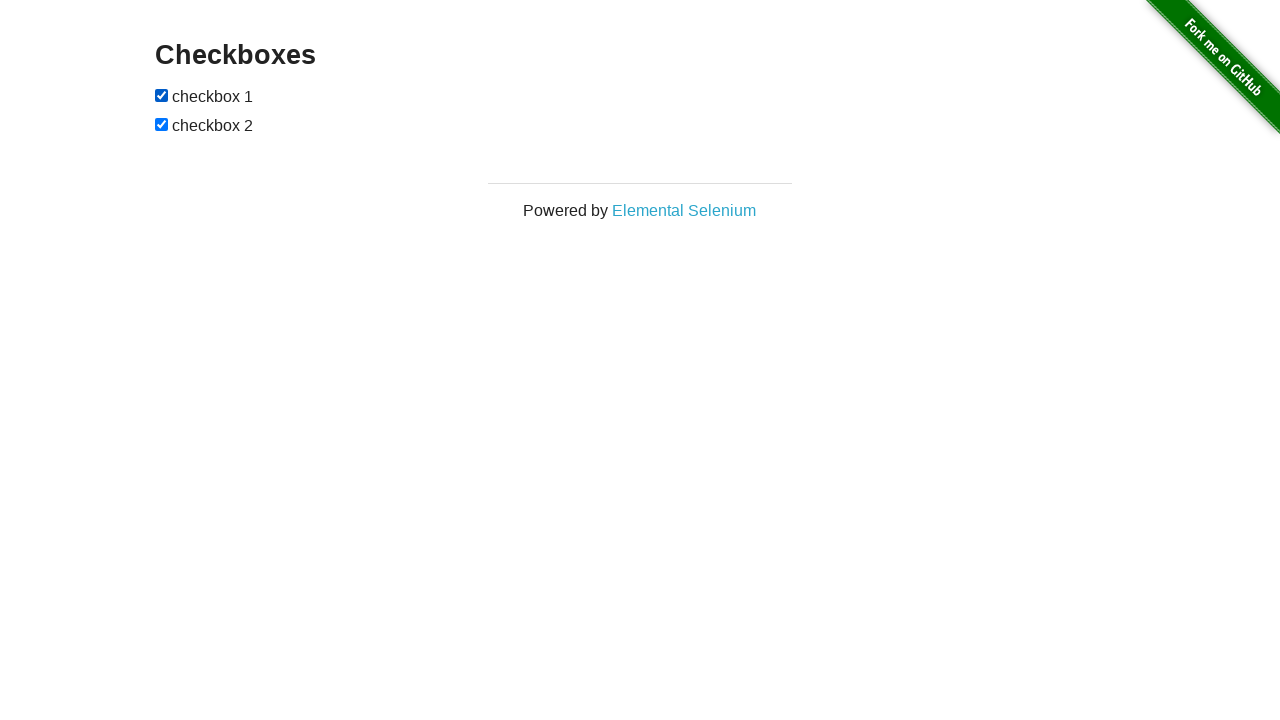

Clicked the second checkbox to toggle its state at (162, 124) on xpath=//*[@id='checkboxes']/input[2]
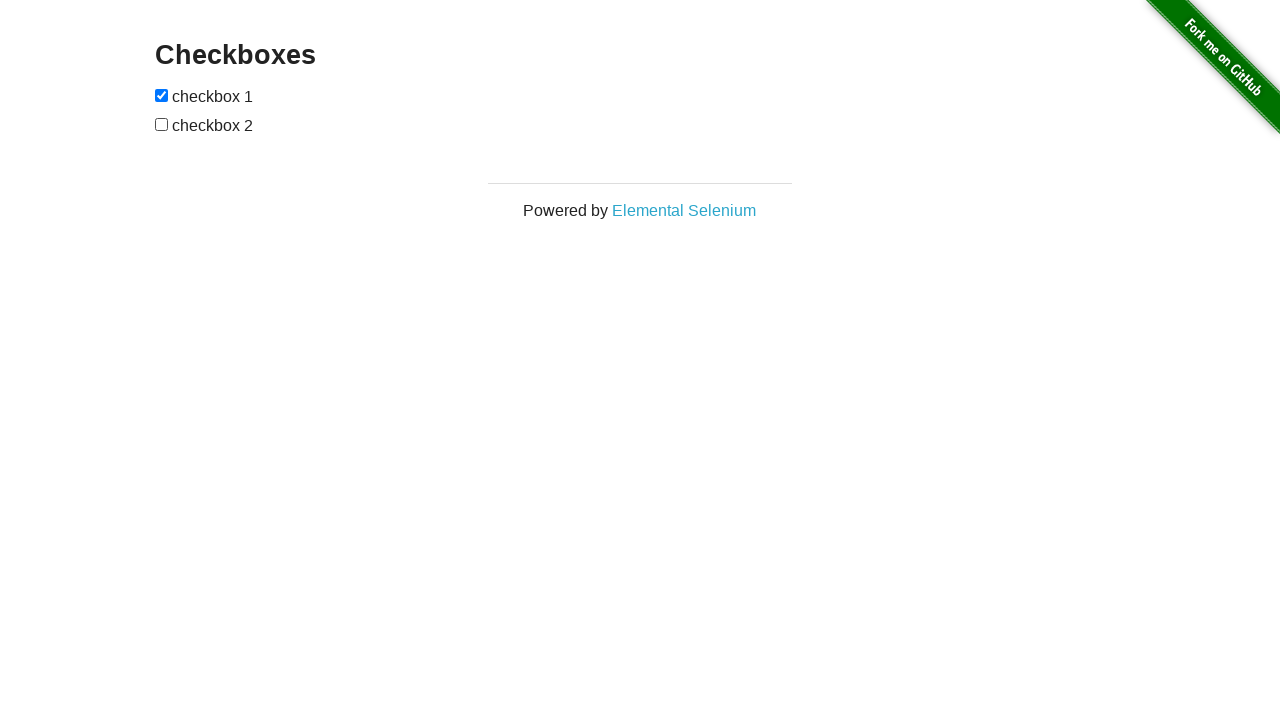

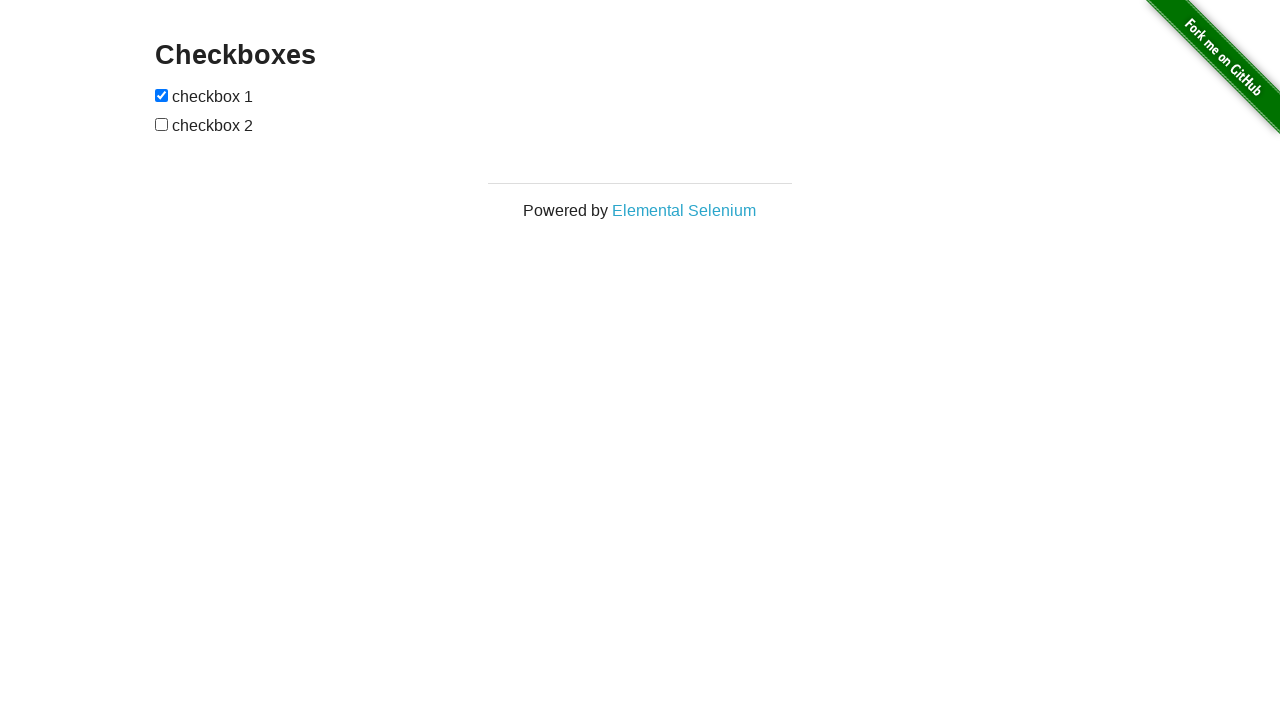